Tests click and drag selection functionality by selecting multiple items from a list

Starting URL: https://automationfc.github.io/jquery-selectable/

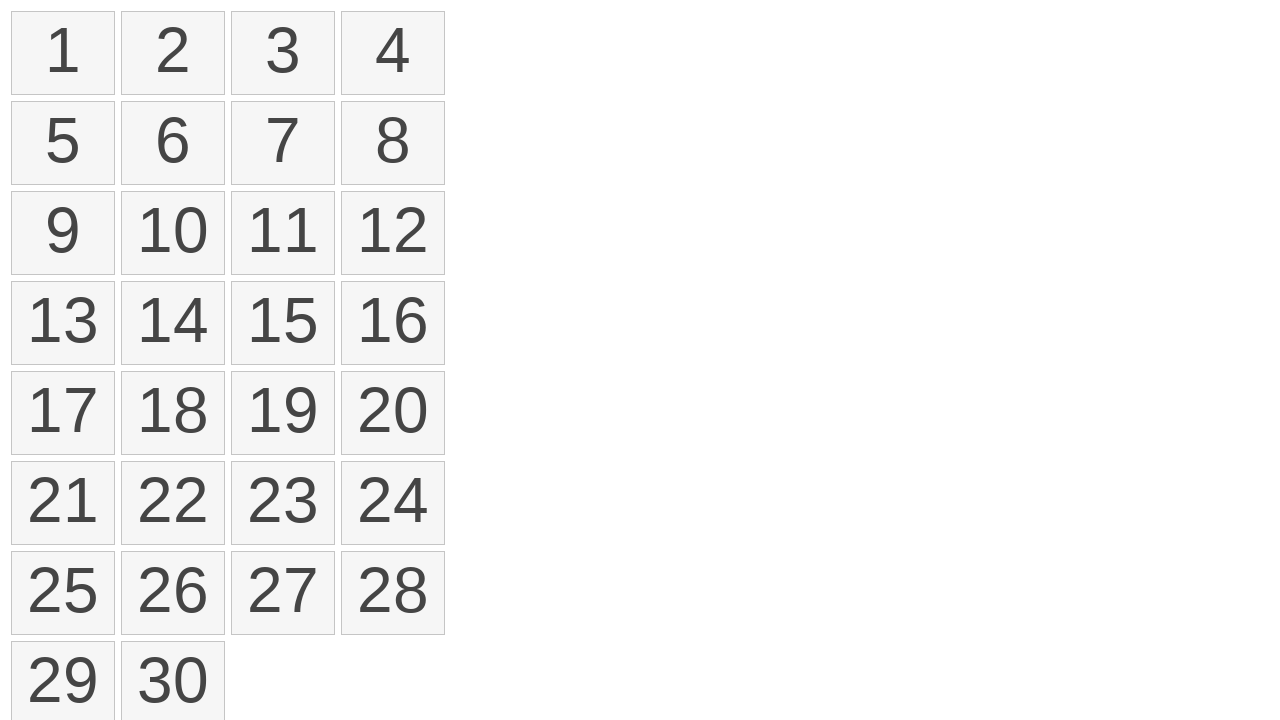

Retrieved all list items from the selectable list
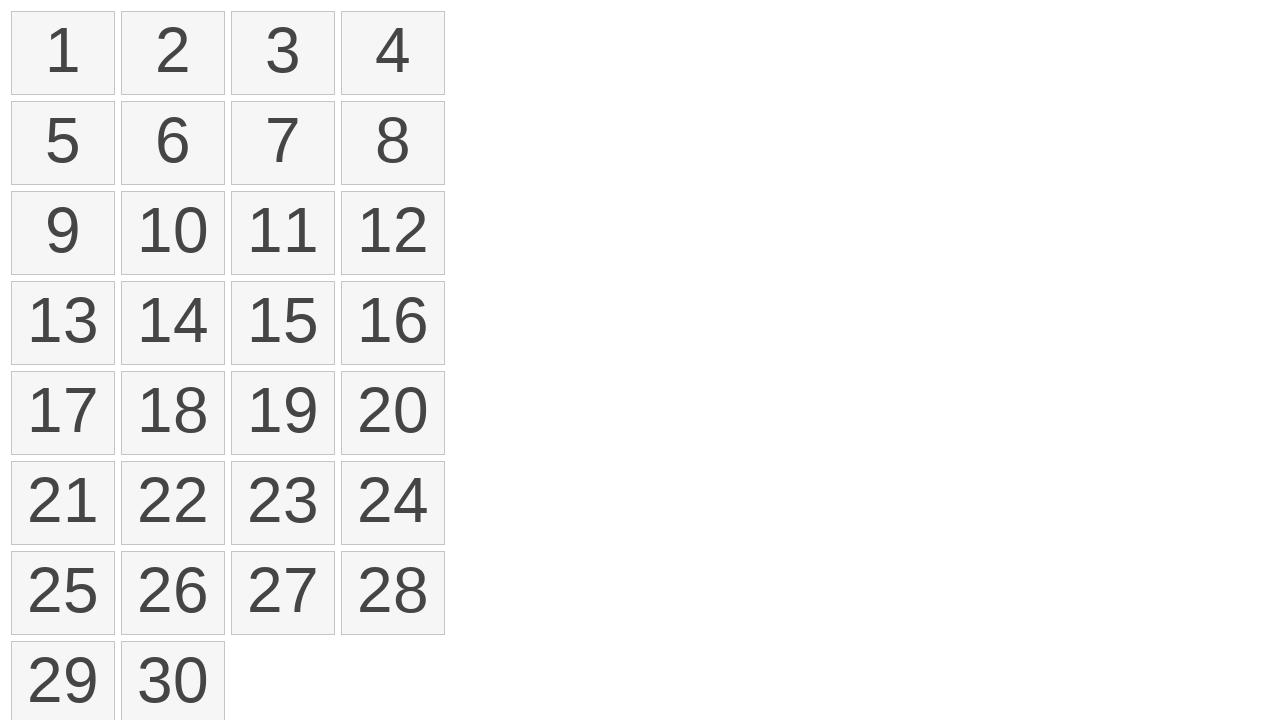

Identified first list item for selection
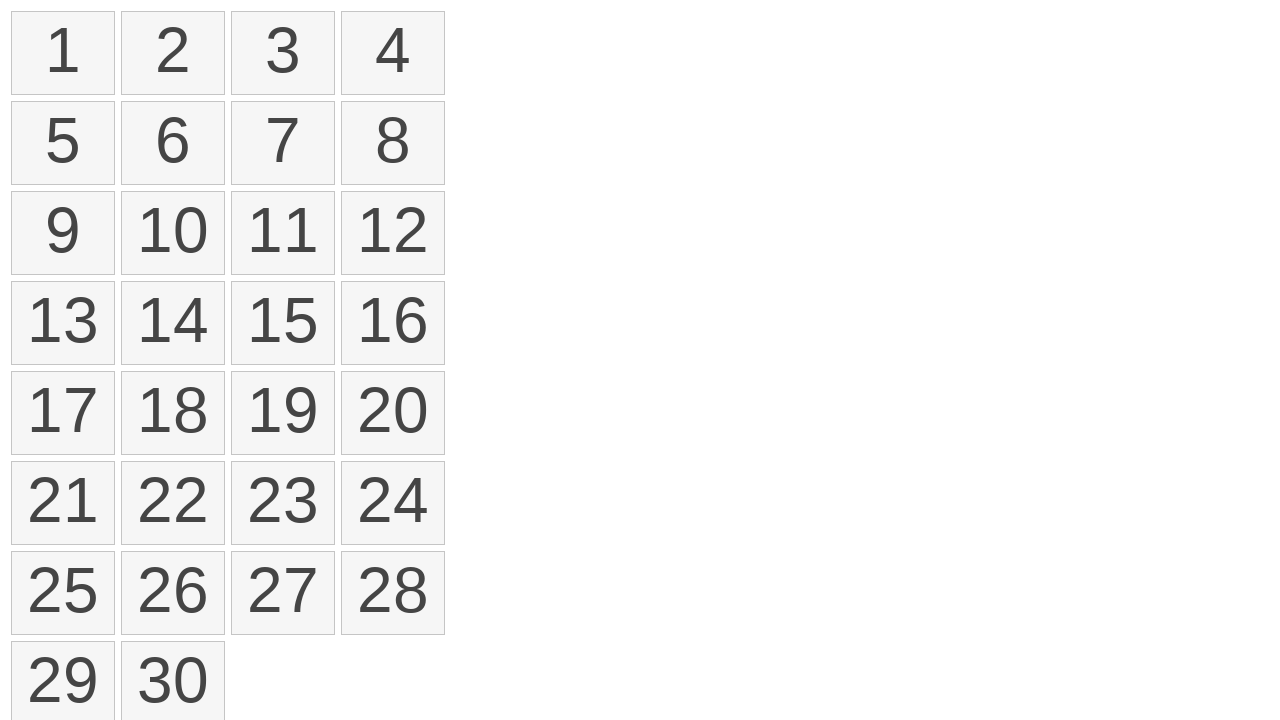

Identified fourth list item as selection endpoint
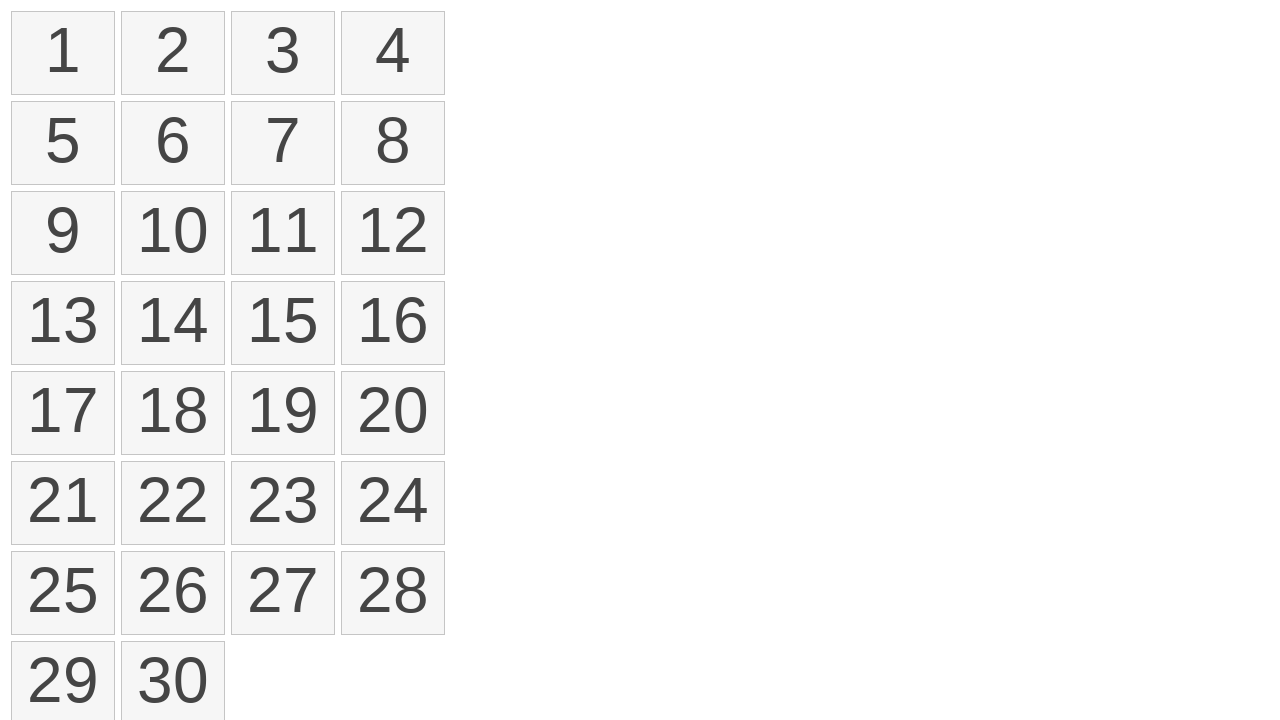

Retrieved bounding box of first item to ensure it is in view
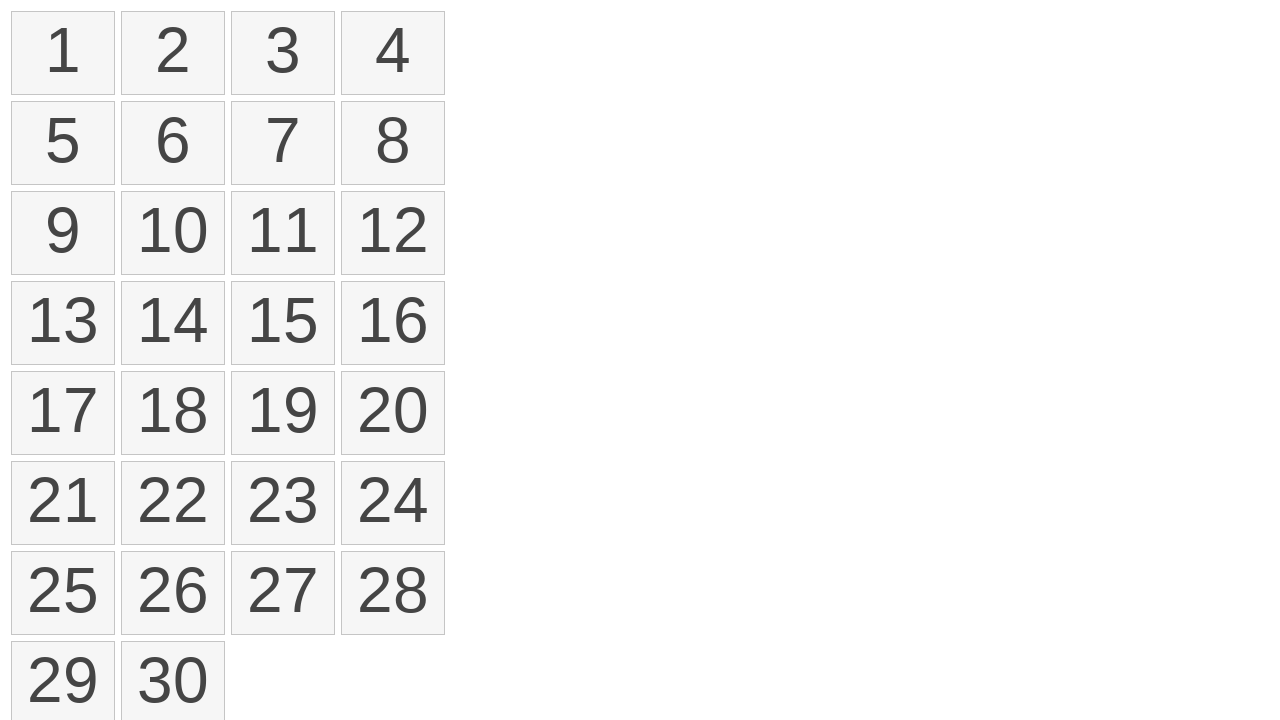

Retrieved bounding box of fourth item to ensure it is in view
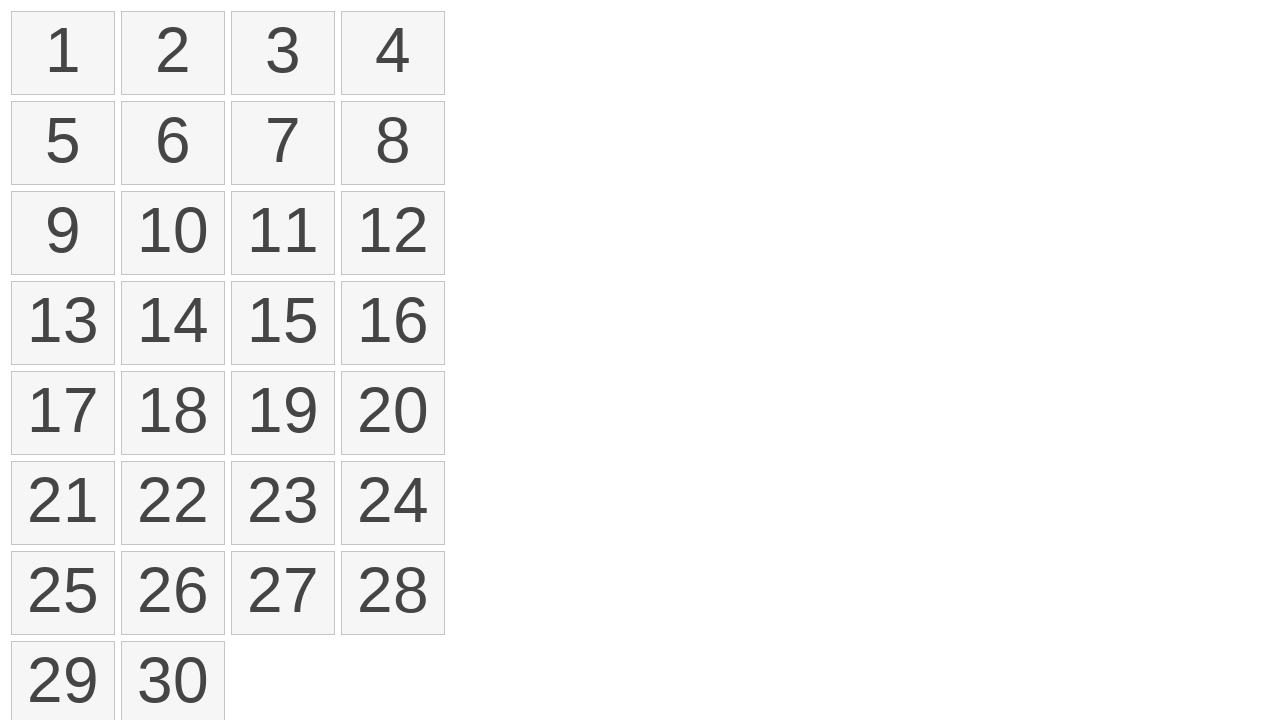

Moved mouse to first list item position at (16, 16)
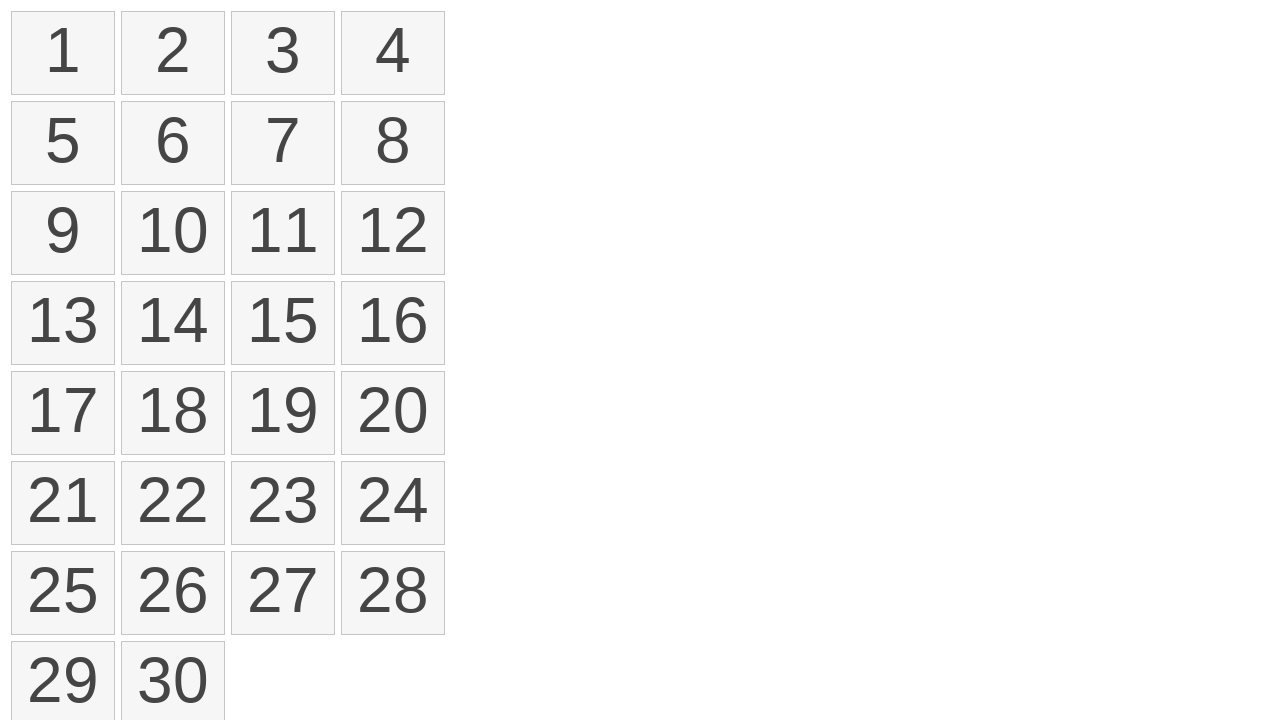

Pressed mouse button down to start selection at (16, 16)
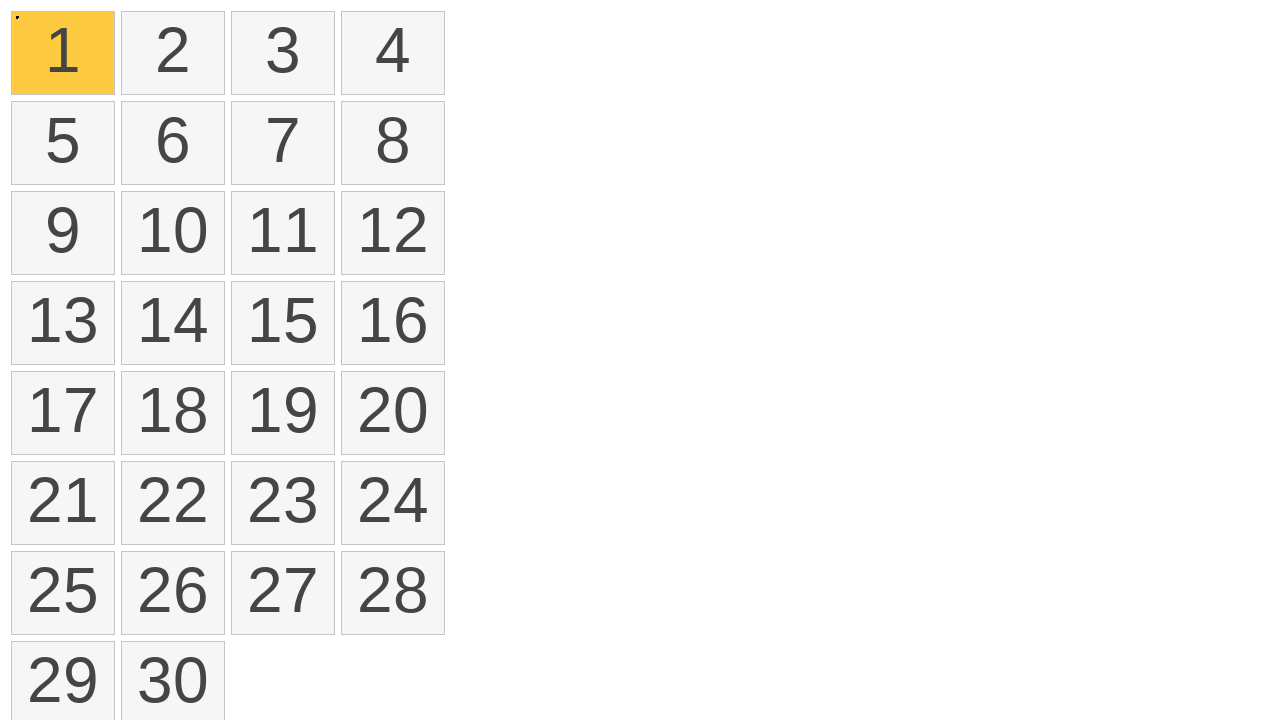

Dragged mouse to fourth list item while holding button down at (346, 16)
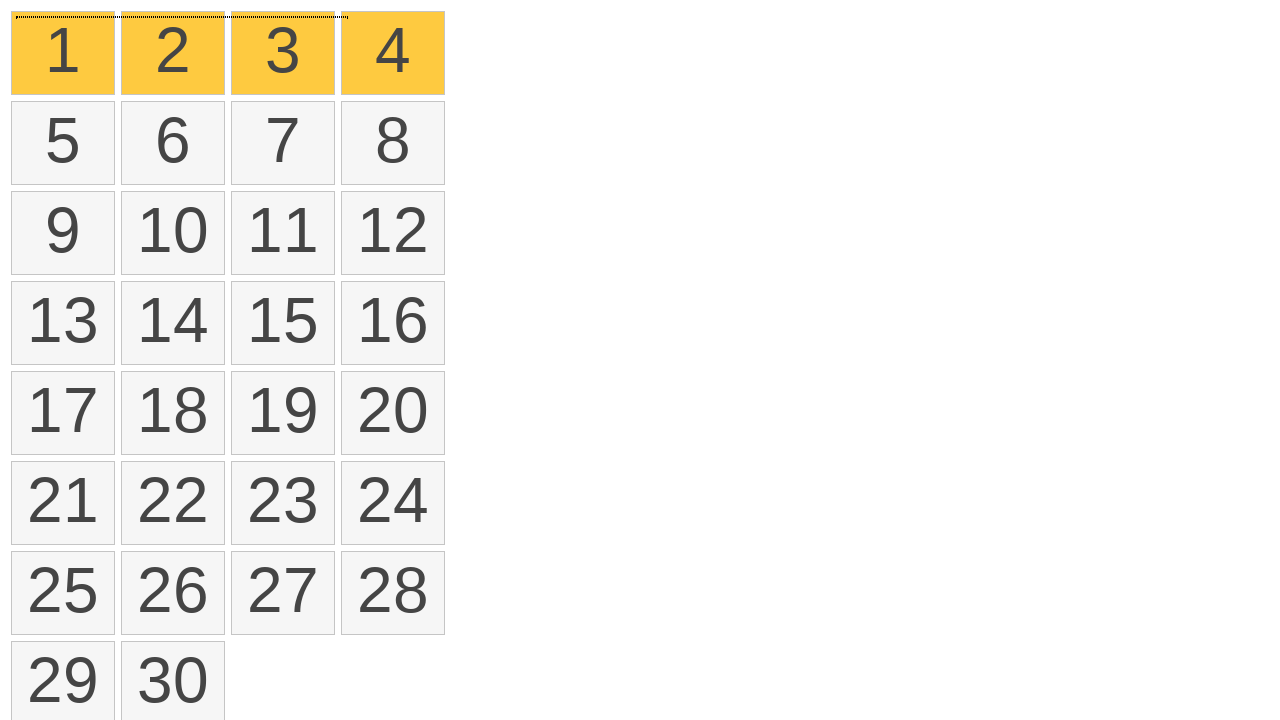

Released mouse button to complete click and drag selection of items at (346, 16)
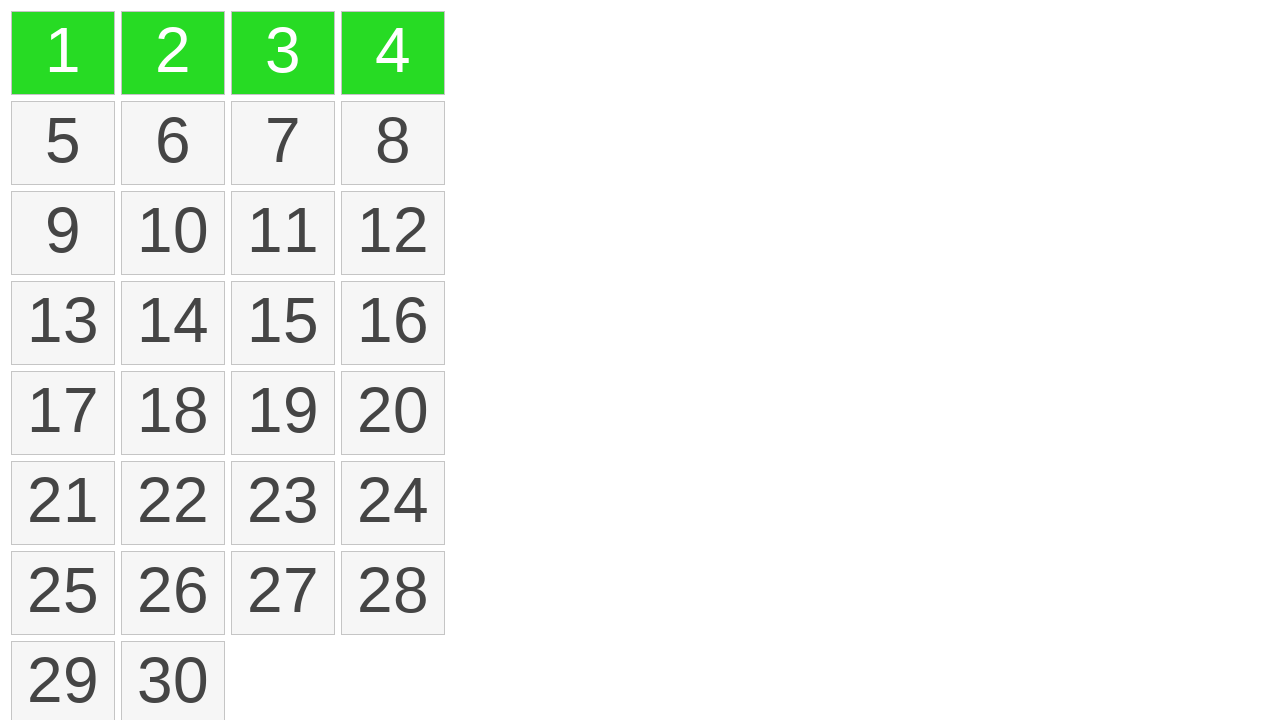

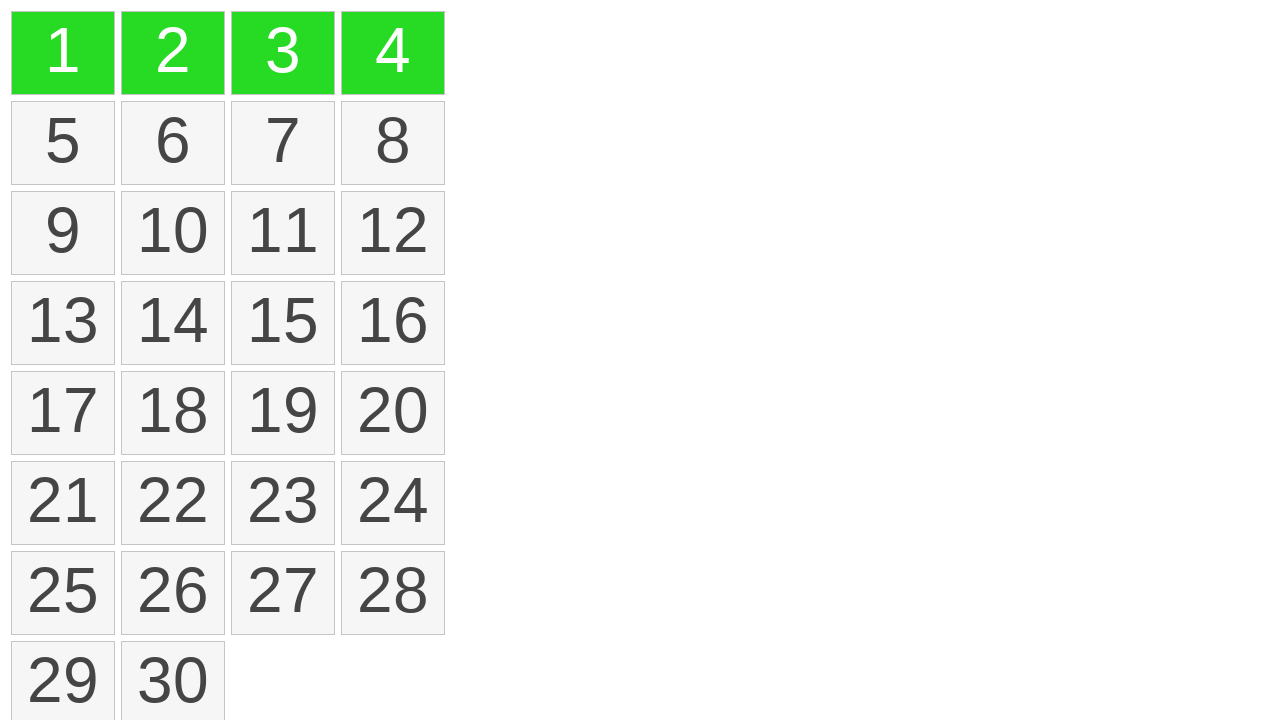